Tests various checkbox interactions including basic checkboxes, Ajax checkboxes, tri-state checkboxes, toggle switches, and multi-select checkboxes on a checkbox demo page

Starting URL: https://leafground.com/checkbox.xhtml

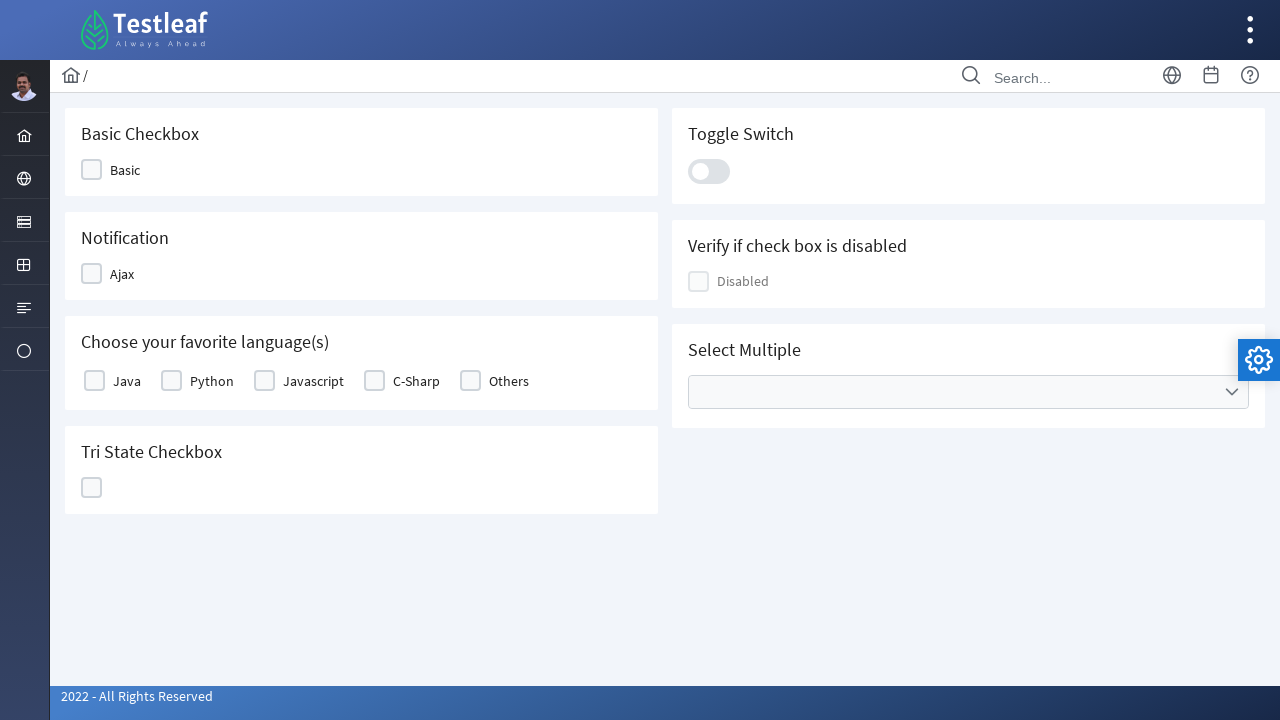

Clicked Basic checkbox at (92, 170) on xpath=//span[text()='Basic']/preceding-sibling::div[1]
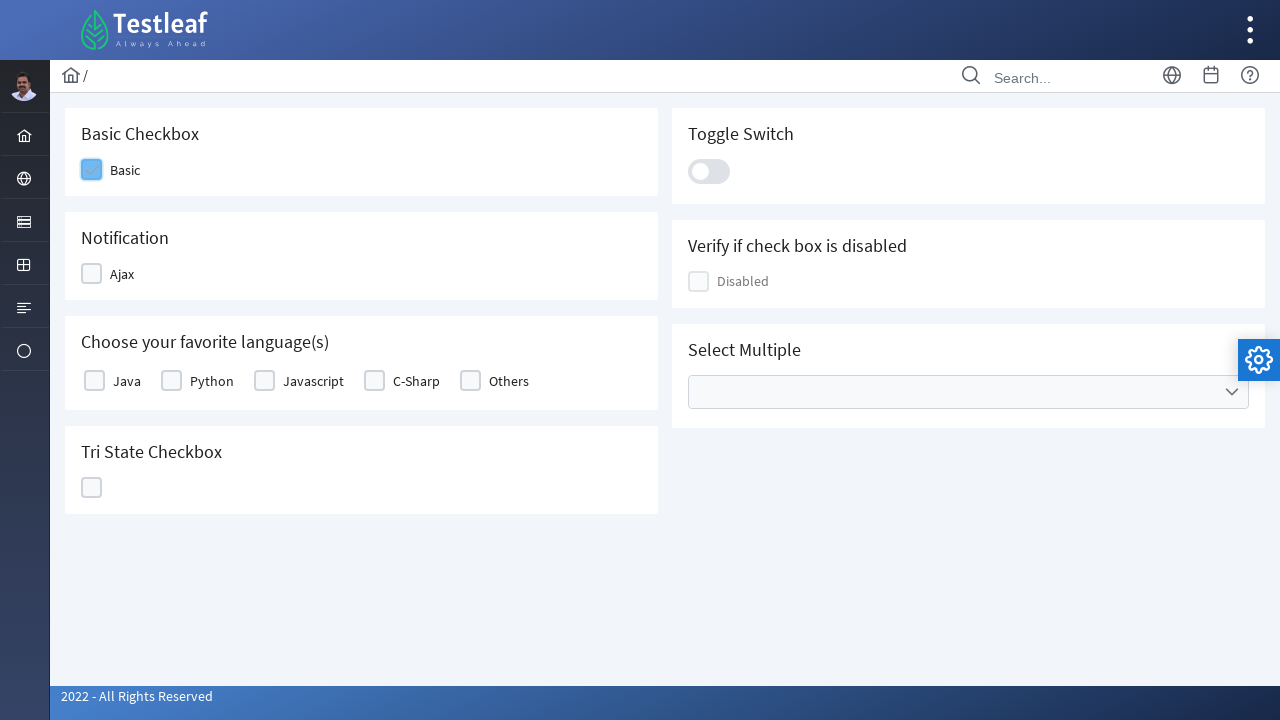

Clicked Ajax checkbox at (92, 274) on xpath=//span[text()='Ajax']/preceding-sibling::div[1]
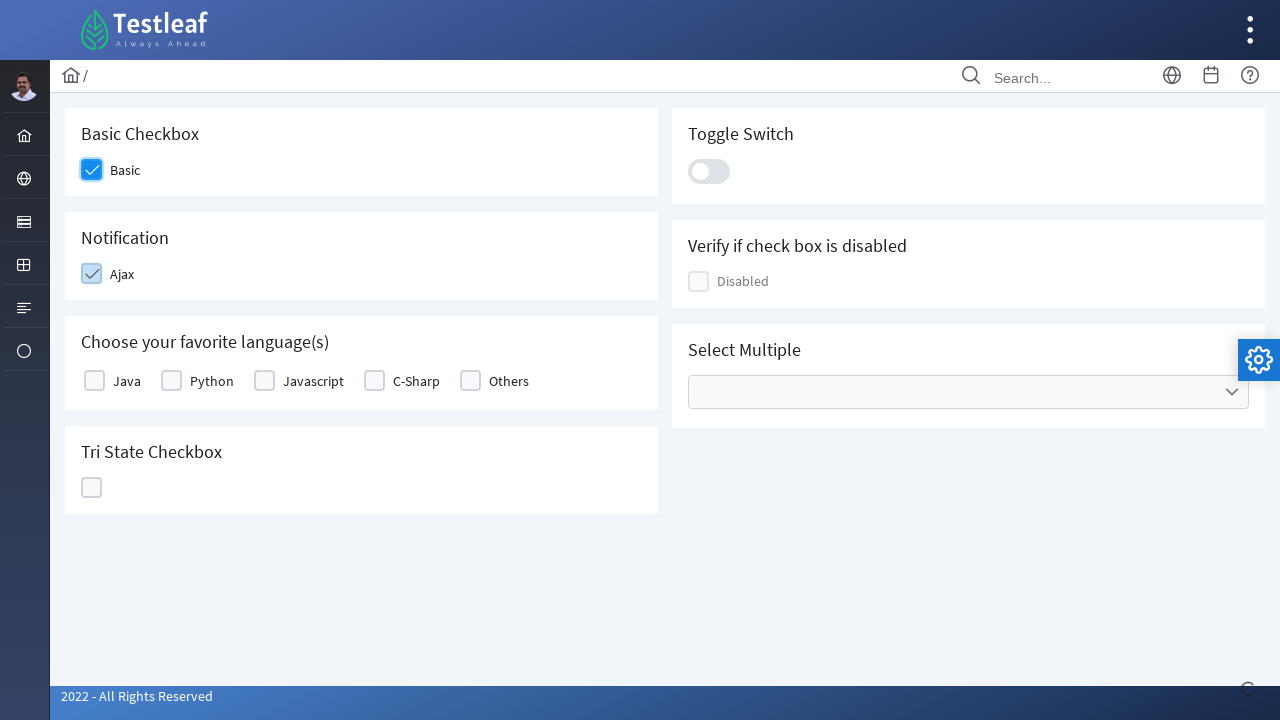

Ajax checkbox confirmation message appeared
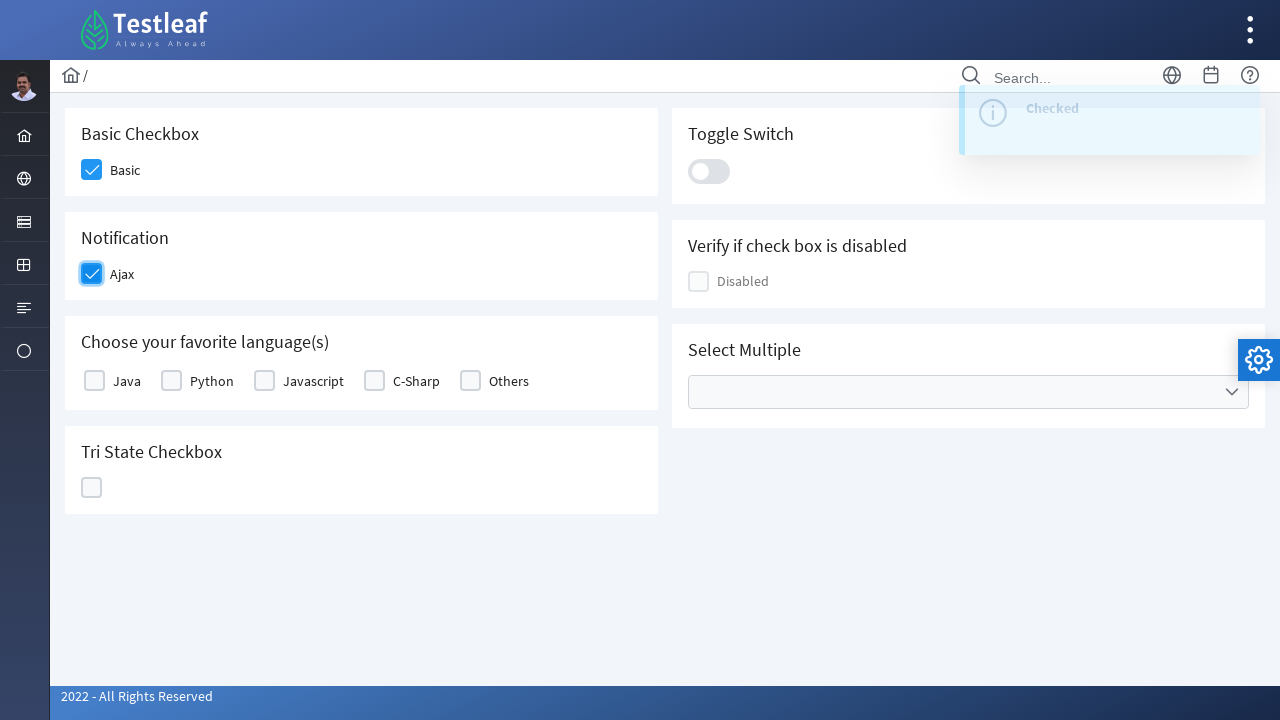

Clicked first checkbox in group at (94, 381) on (//div[@class='ui-chkbox ui-widget'])[1]
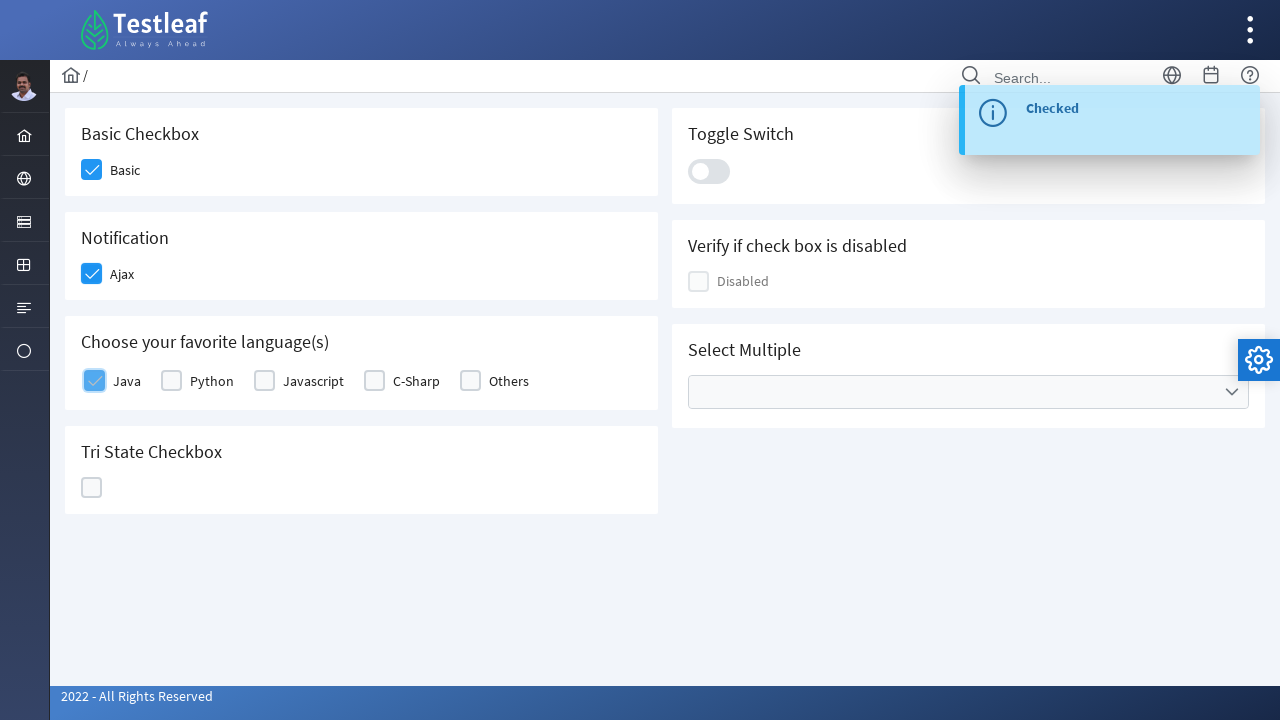

Clicked second checkbox in group at (172, 381) on (//div[@class='ui-chkbox ui-widget'])[2]
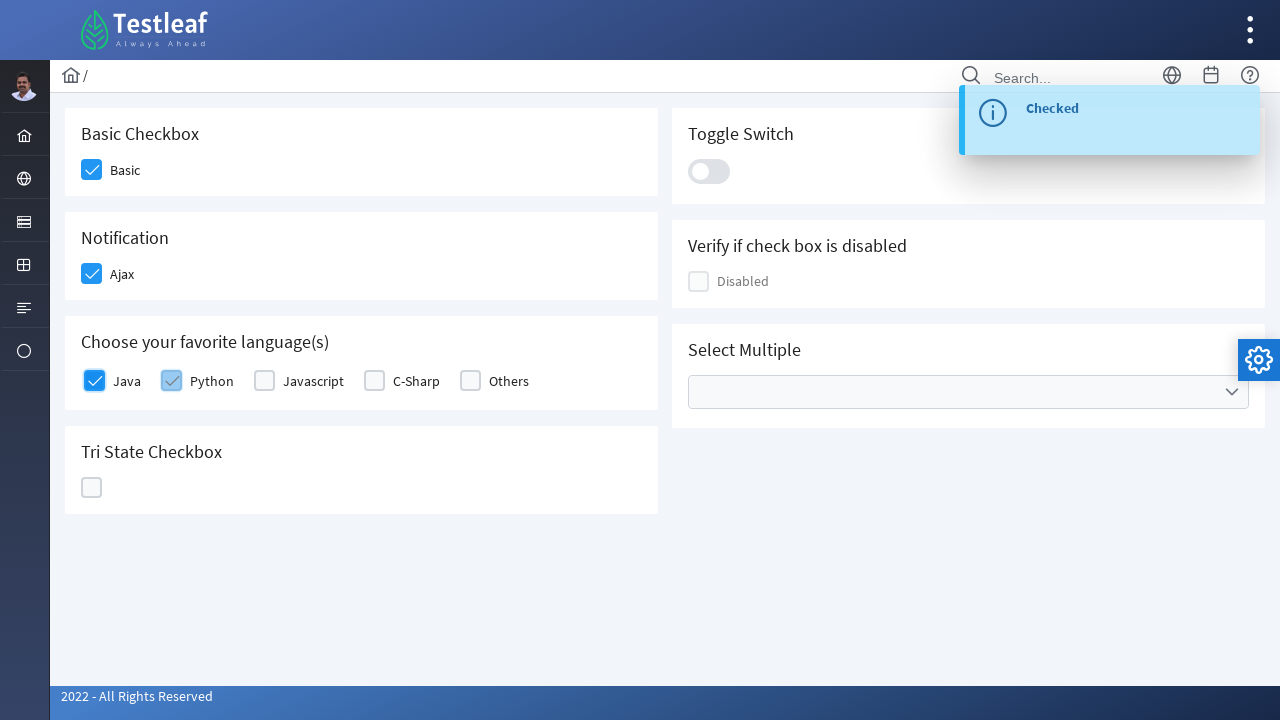

Clicked third checkbox in group at (264, 381) on (//div[@class='ui-chkbox ui-widget'])[3]
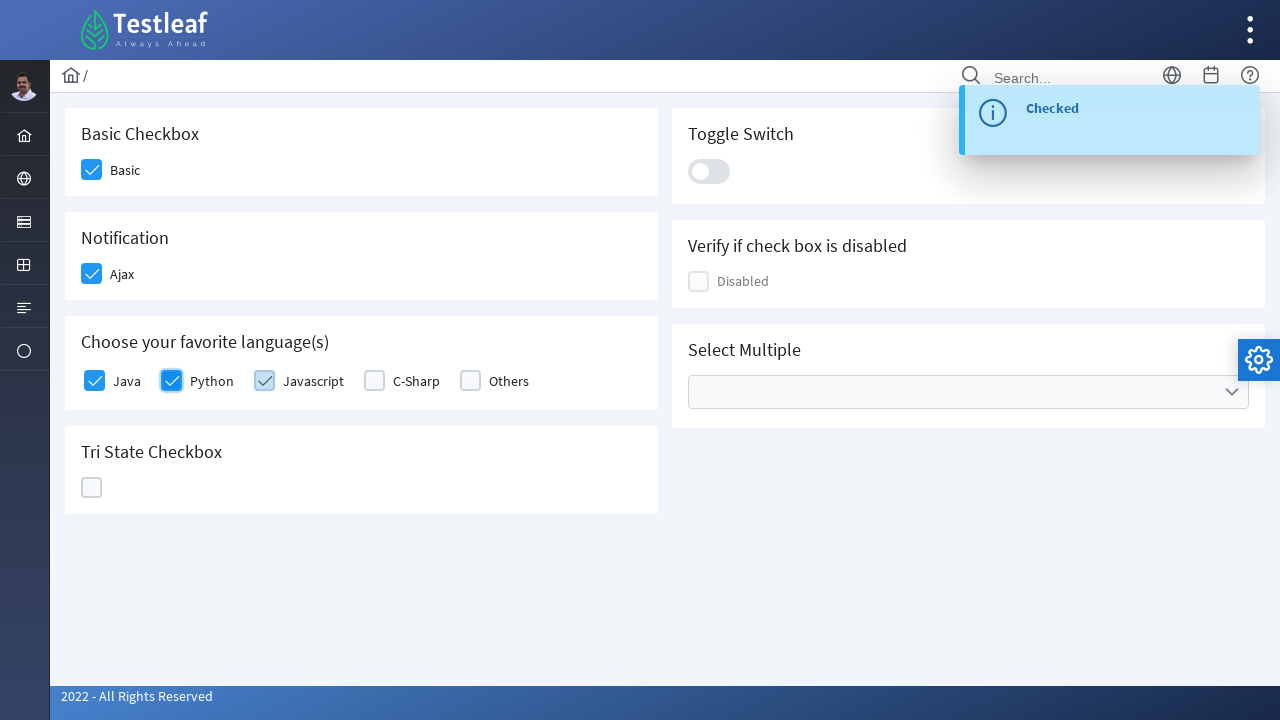

Clicked tri-state checkbox at (92, 488) on xpath=/html/body/div[1]/div[5]/div[2]/form/div/div[1]/div[4]/div/div/div/div[2]
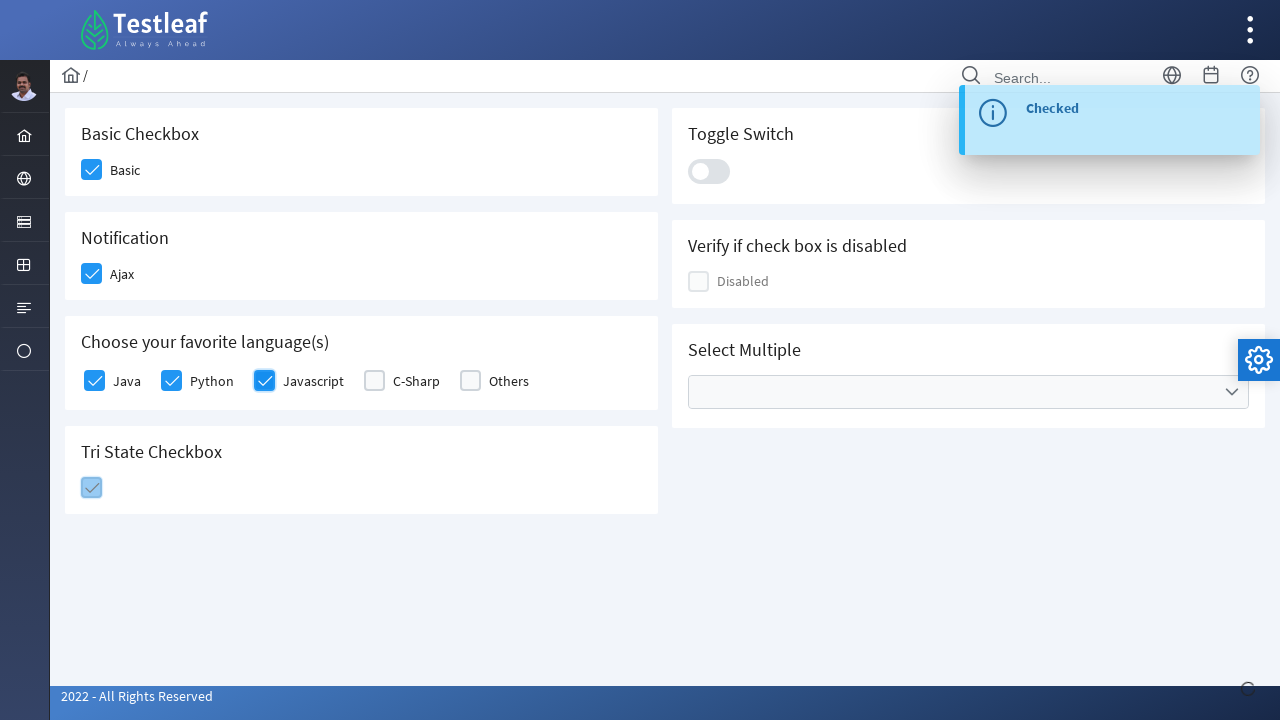

Tri-state checkbox status updated
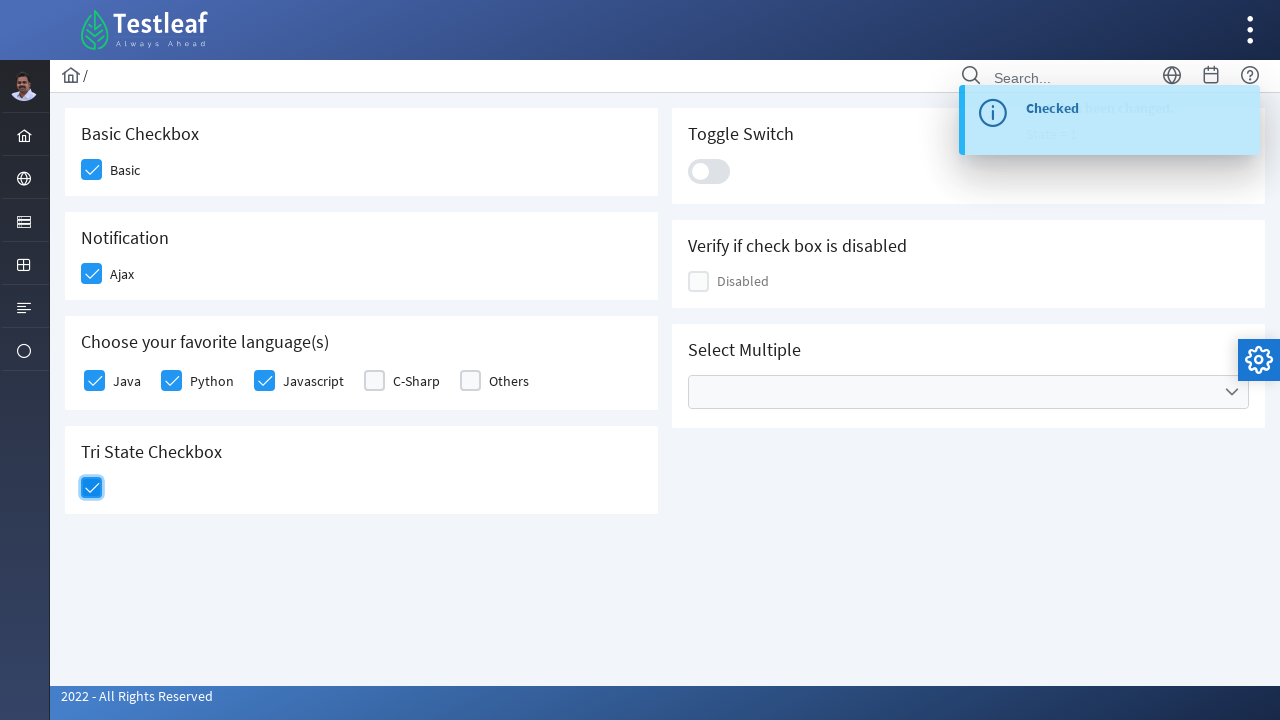

Retrieved tri-state checkbox status: State = 1
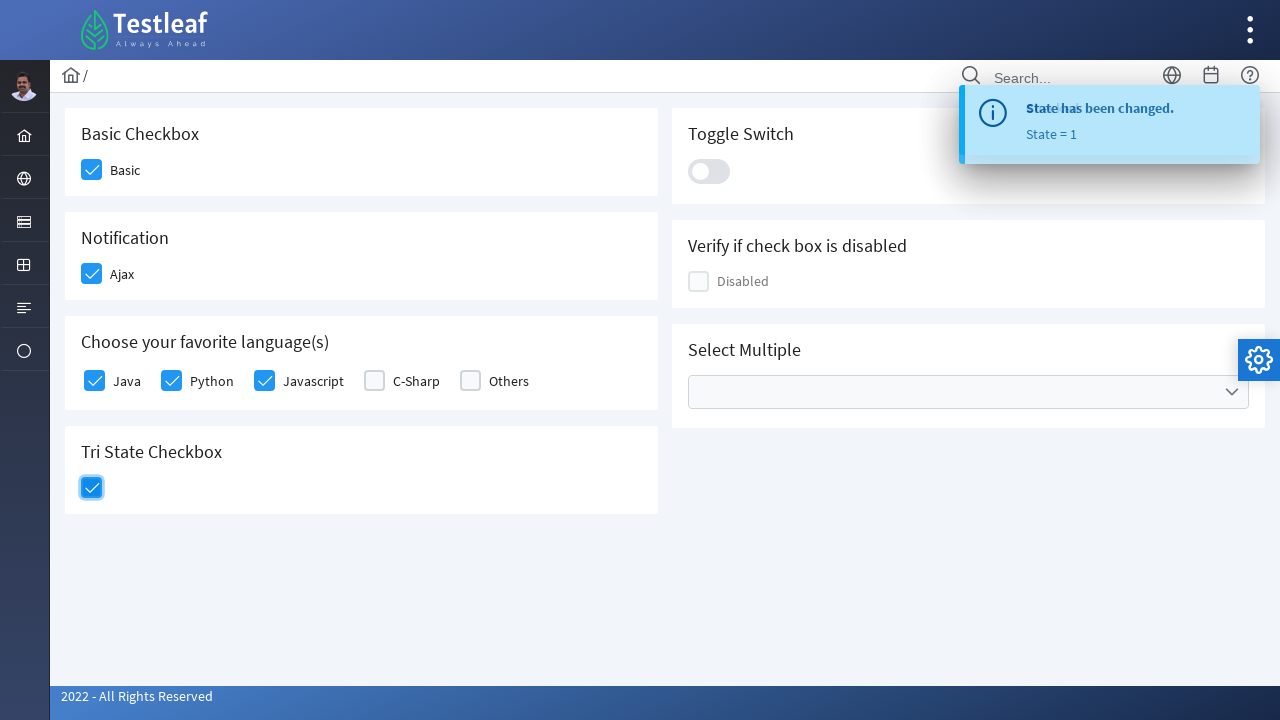

Clicked toggle switch at (709, 171) on .ui-toggleswitch-slider
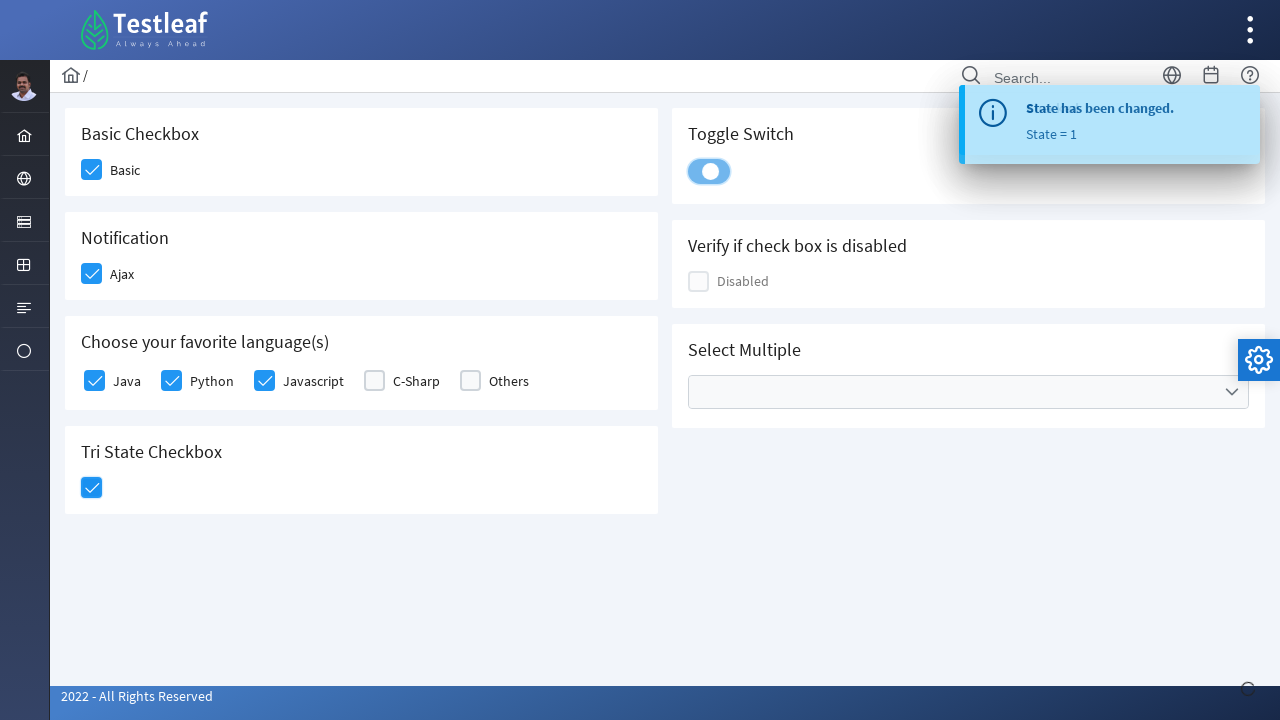

Growl notification appeared after toggle switch
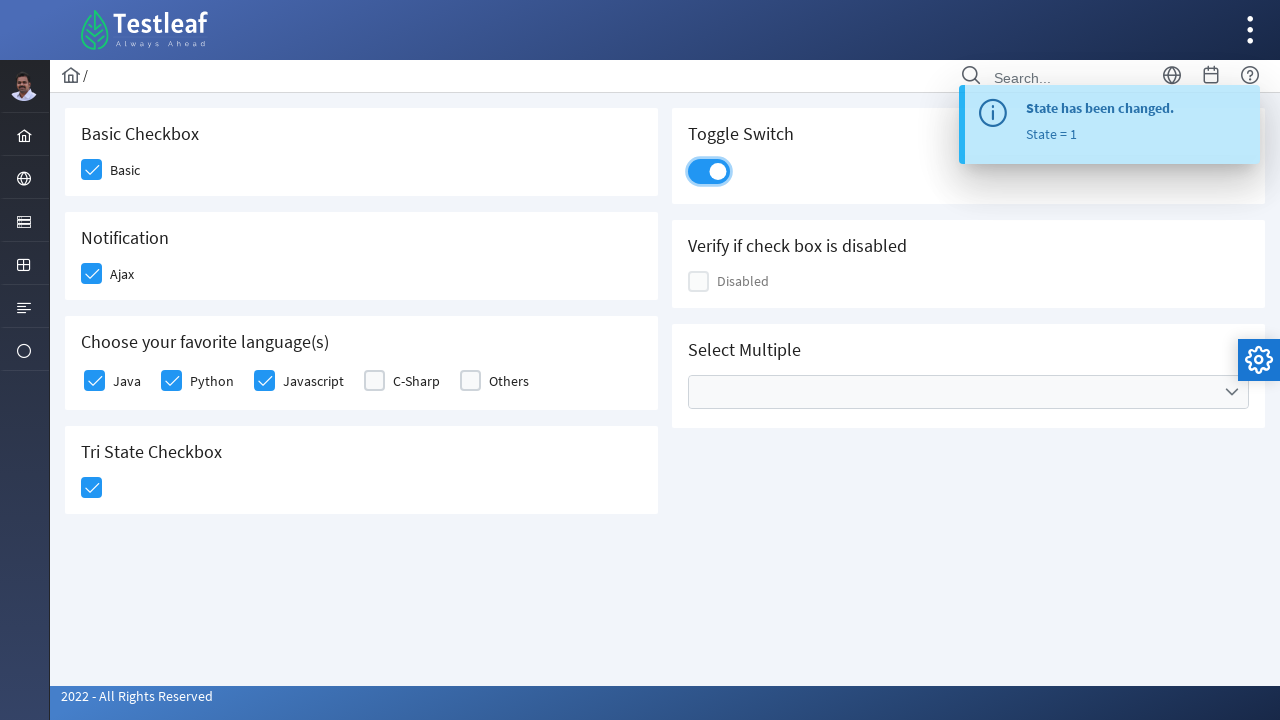

Opened Cities dropdown menu at (968, 392) on xpath=//ul[@data-label='Cities']
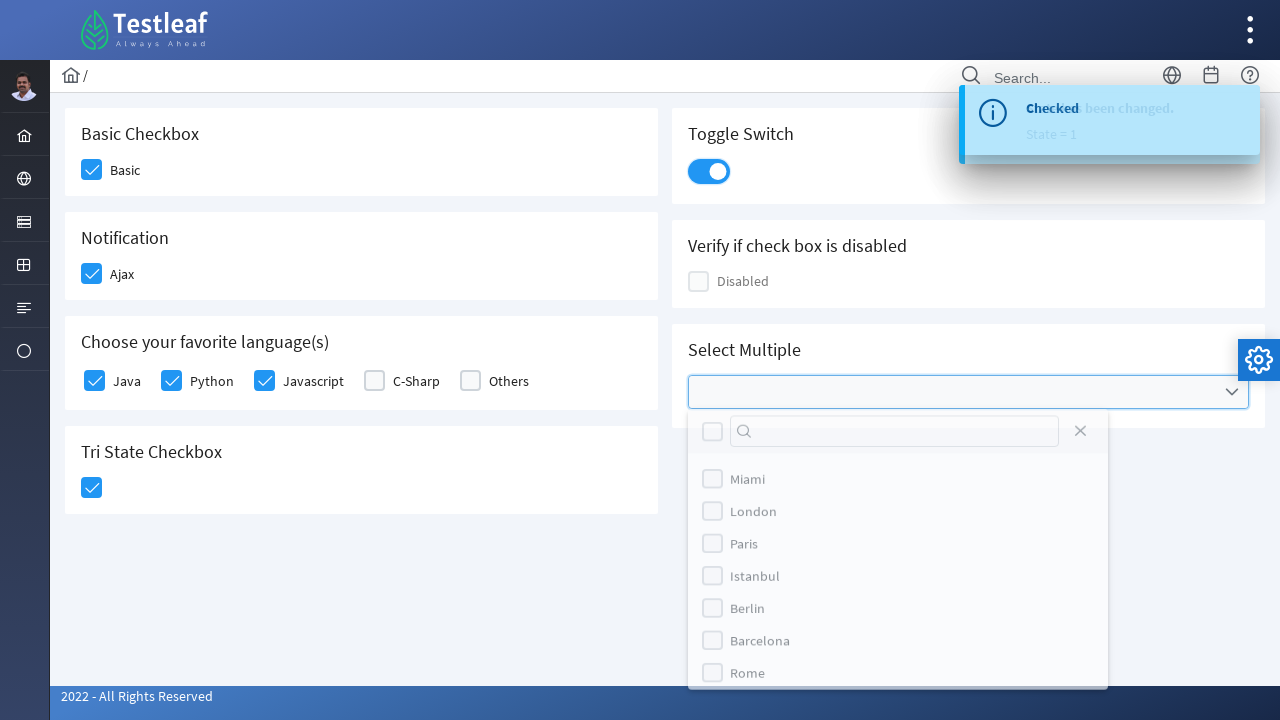

Selected Miami from Cities dropdown at (712, 484) on xpath=//label[text()='Miami']/preceding-sibling::div
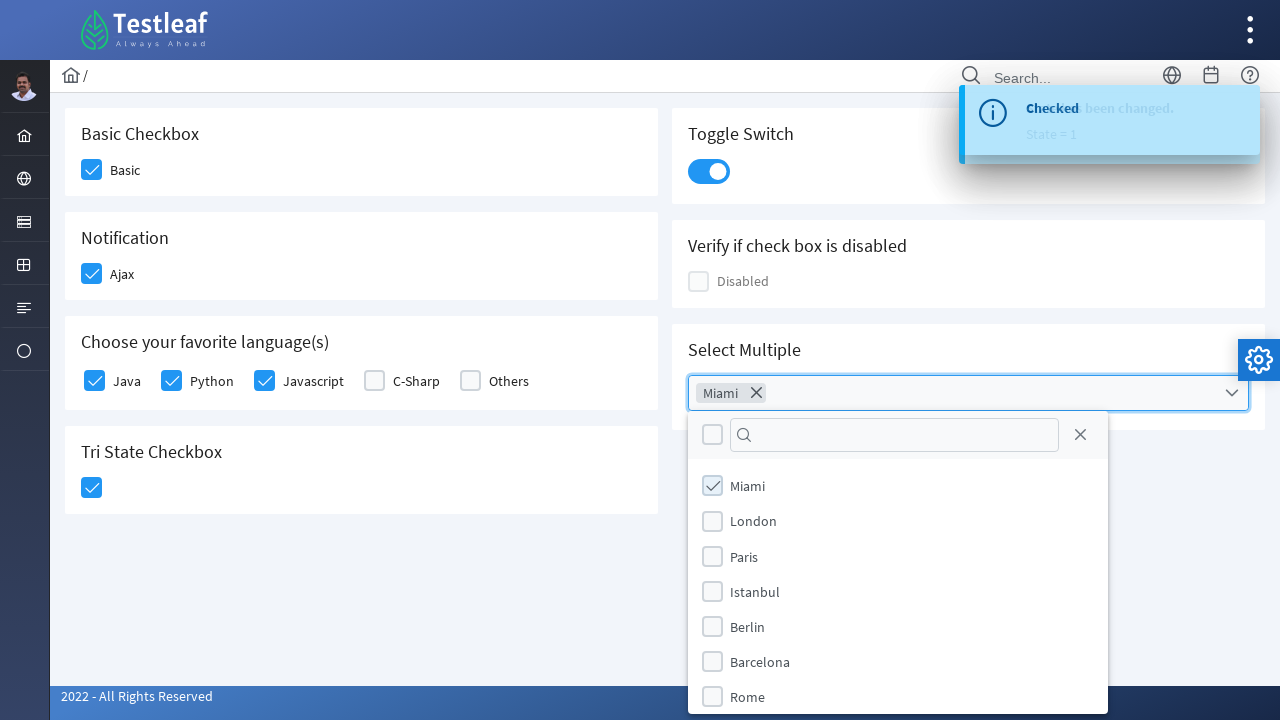

Selected London from Cities dropdown at (712, 521) on xpath=//label[text()='London']/preceding-sibling::div
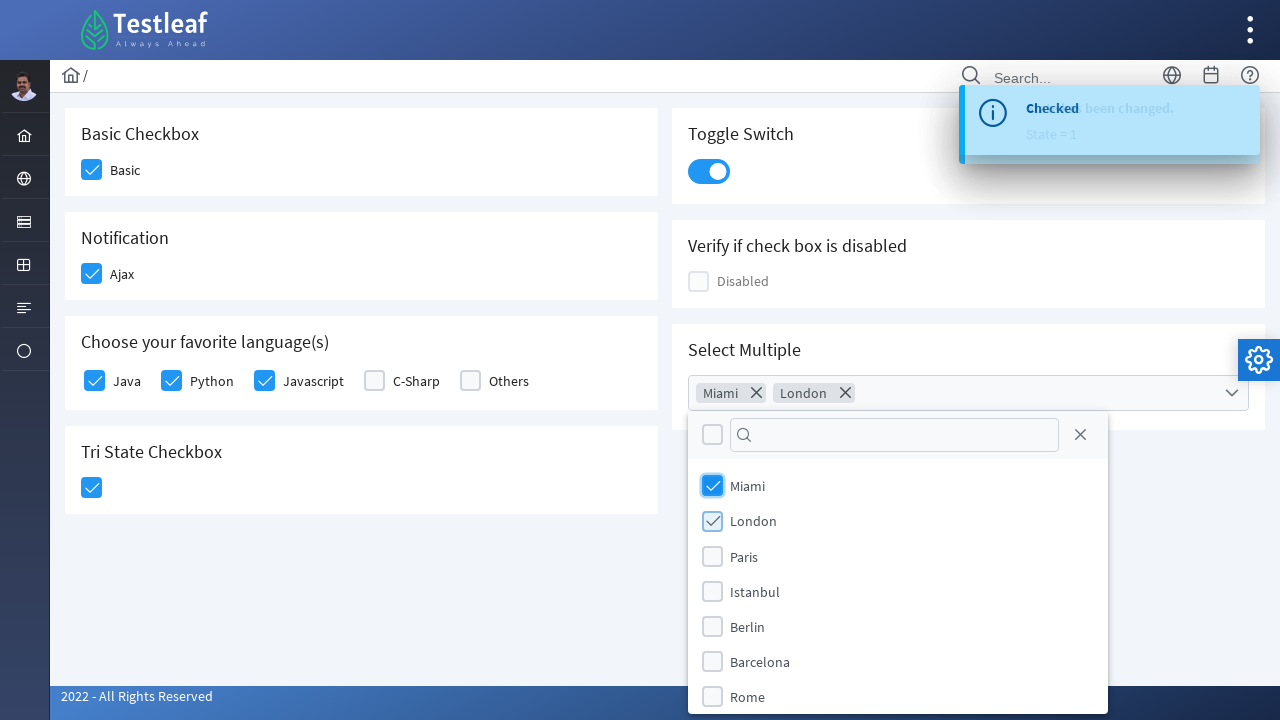

Selected Paris from Cities dropdown at (712, 556) on xpath=//label[text()='Paris']/preceding-sibling::div
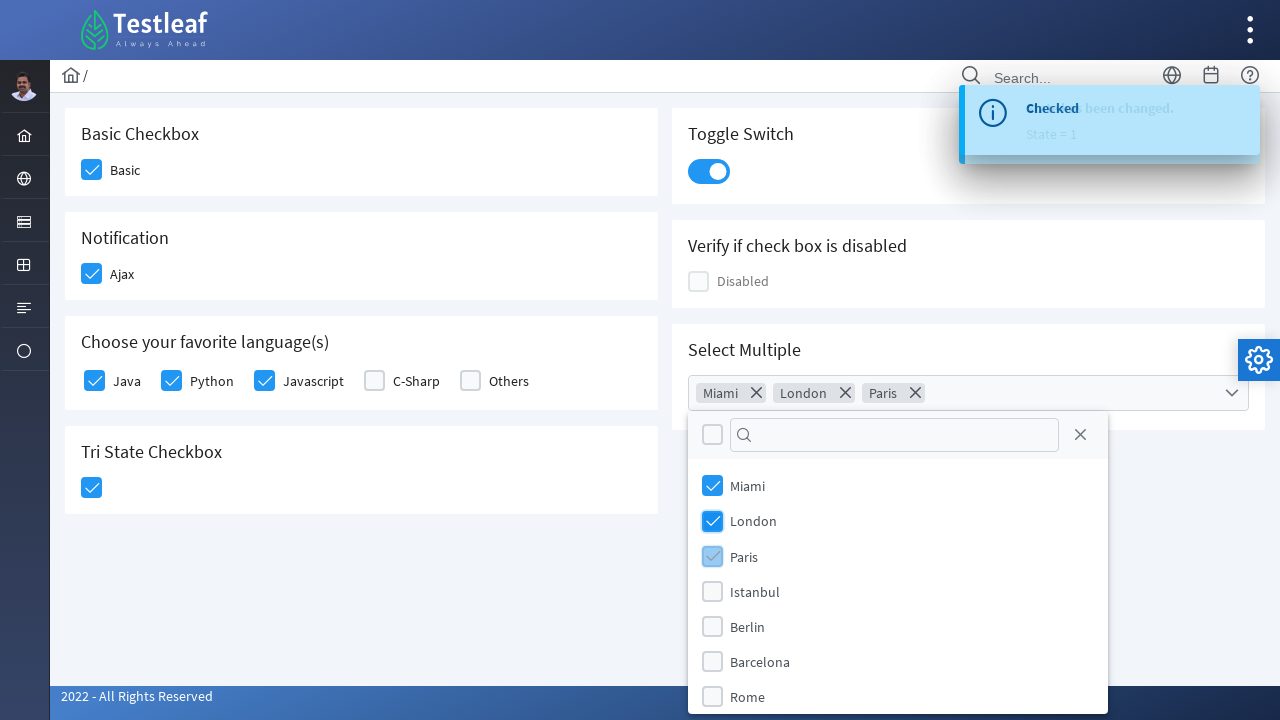

Selected Berlin from Cities dropdown at (712, 626) on xpath=//label[text()='Berlin']/preceding-sibling::div
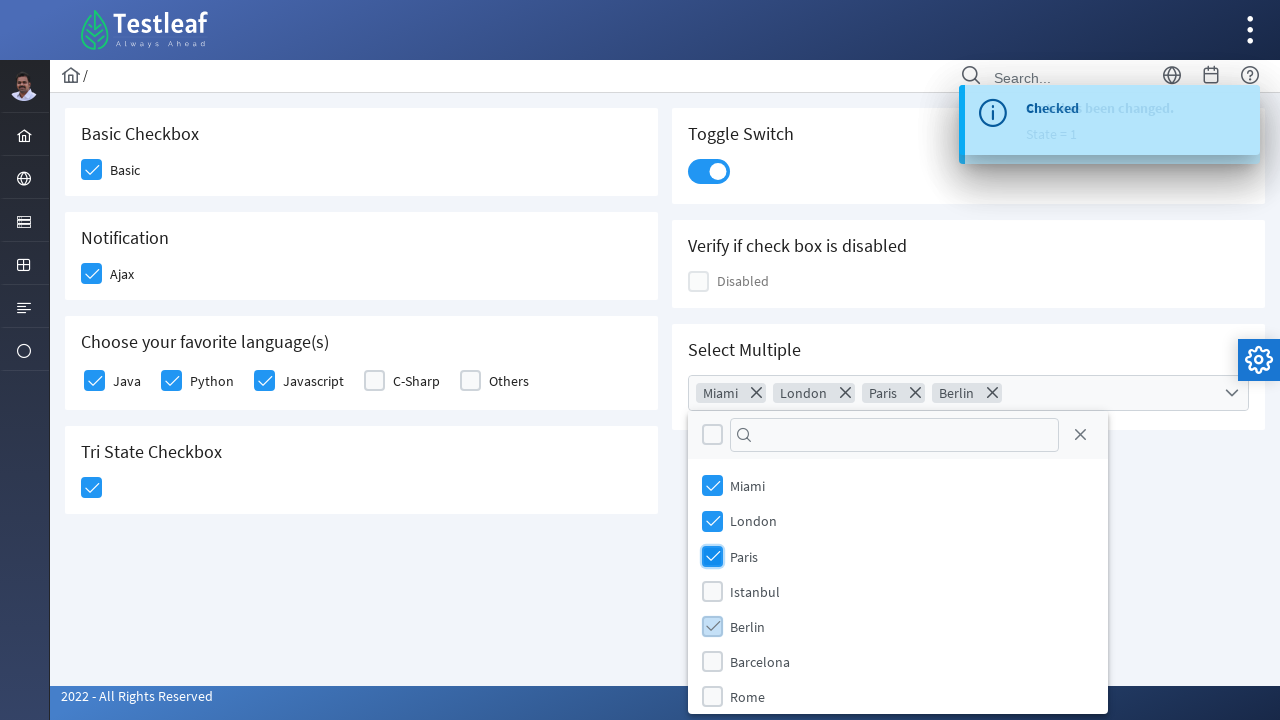

Selected Barcelona from Cities dropdown at (712, 661) on xpath=//label[text()='Barcelona']/preceding-sibling::div
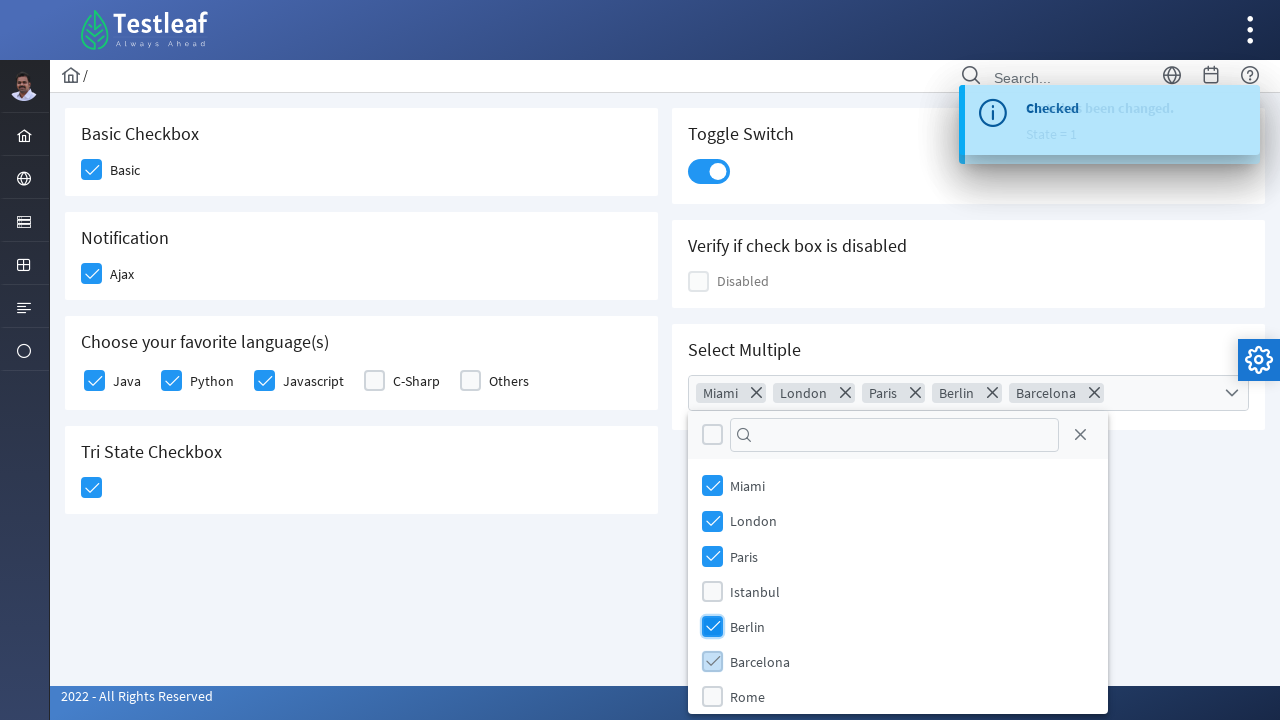

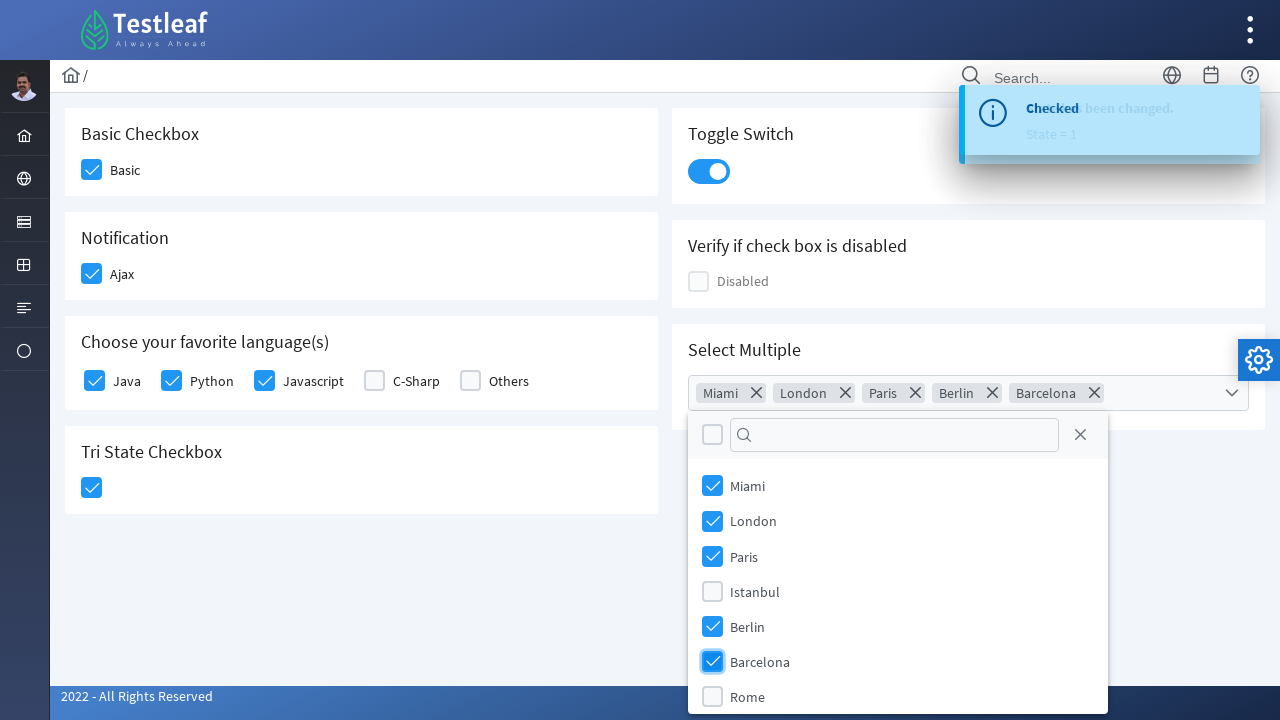